Navigates to the SelectorHub XPath practice page and verifies the page loads successfully by checking the page title.

Starting URL: https://selectorshub.com/xpath-practice-page/

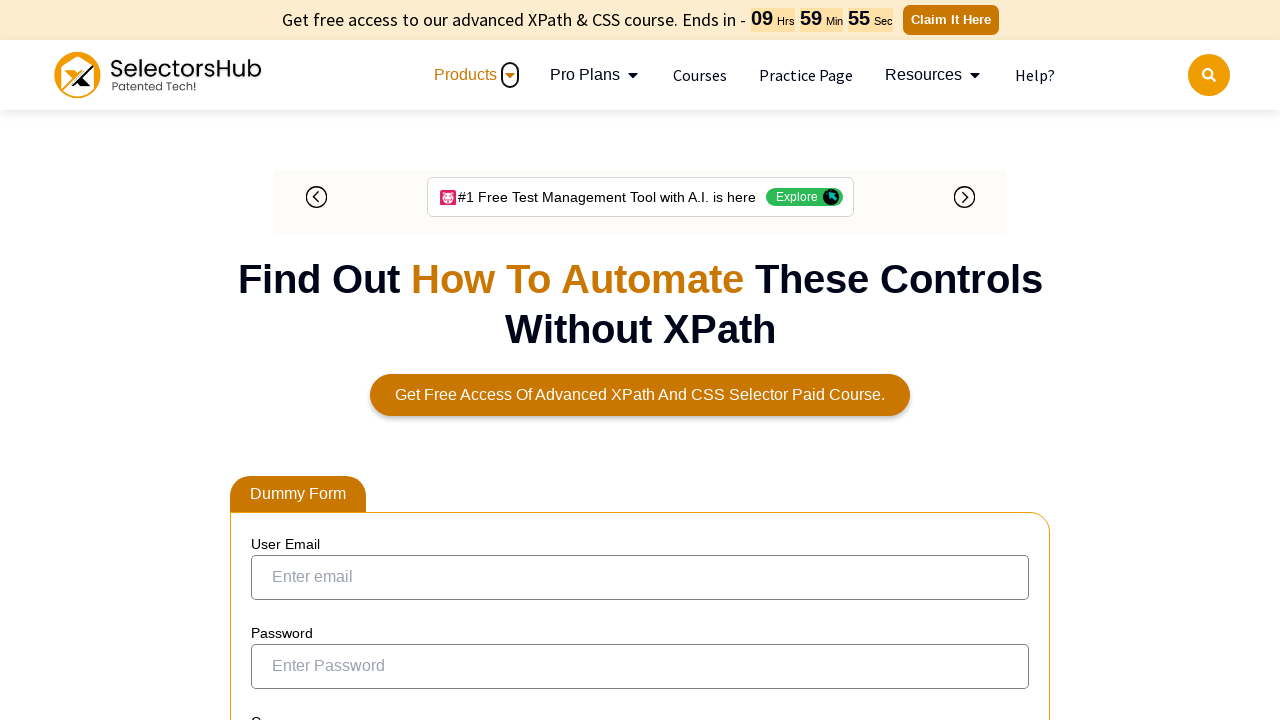

Waited for page DOM to load completely
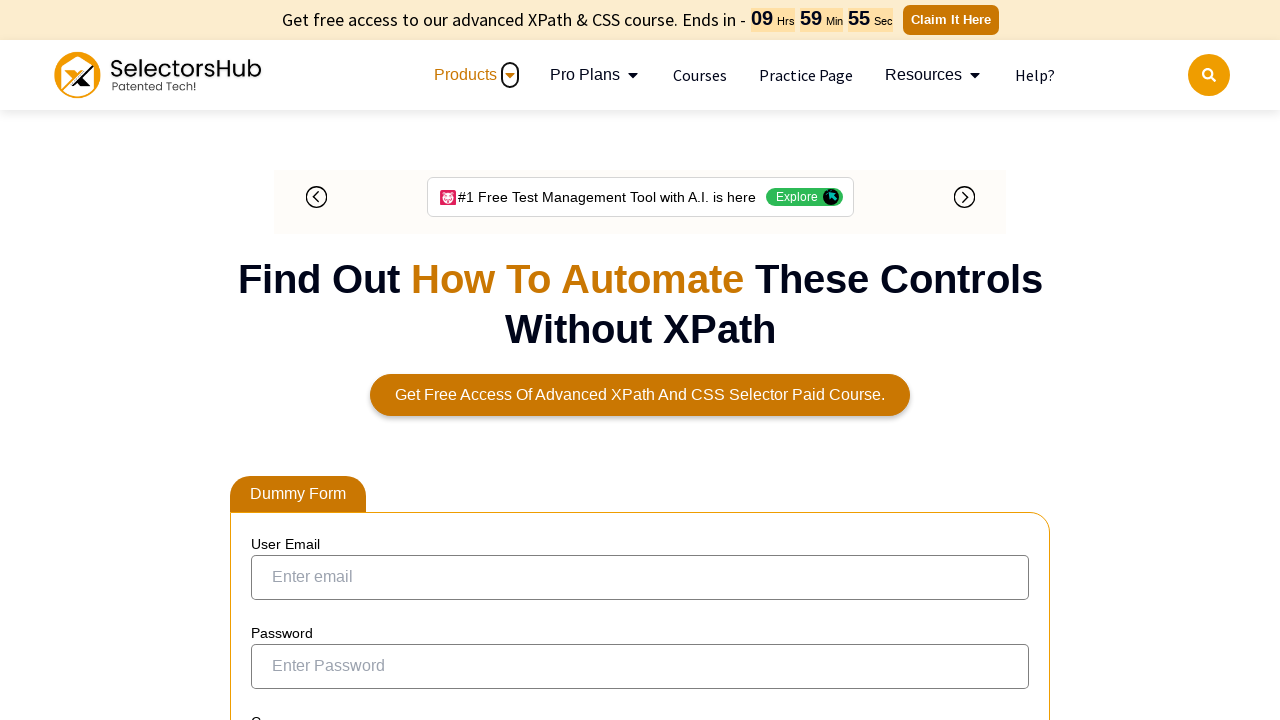

Retrieved page title: Xpath Practice Page | Shadow dom, nested shadow dom, iframe, nested iframe and more complex automation scenarios.
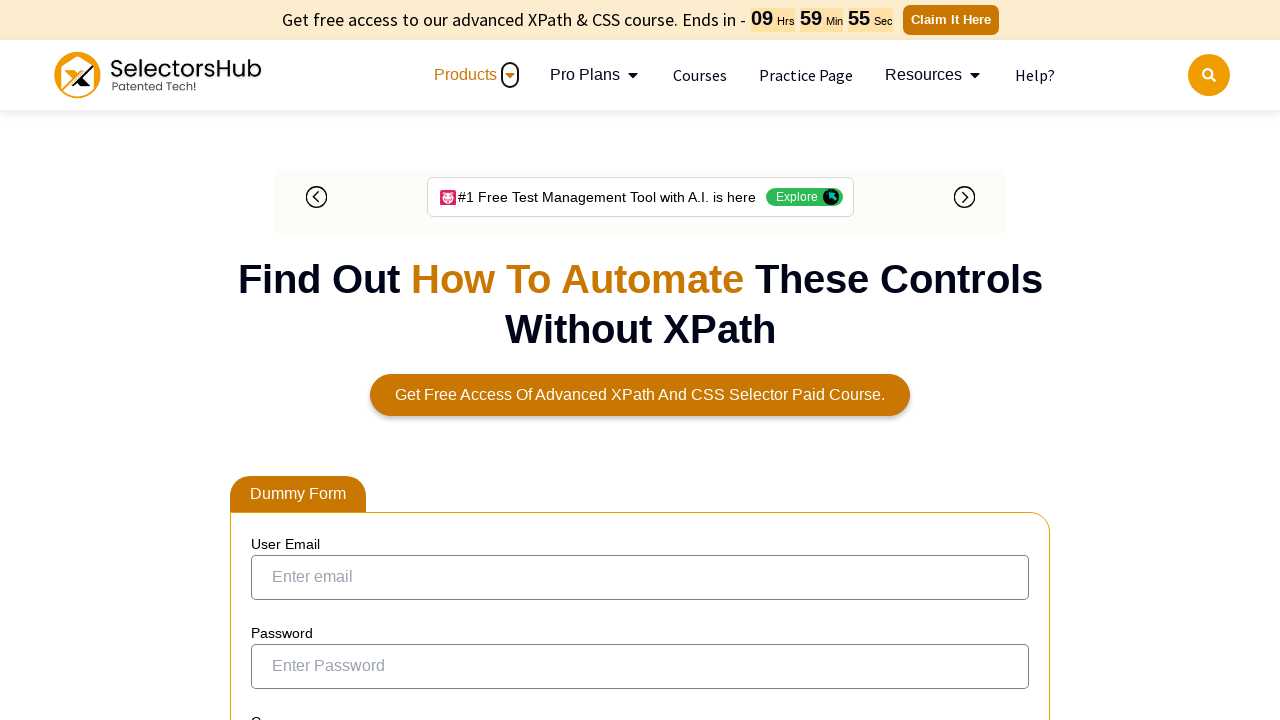

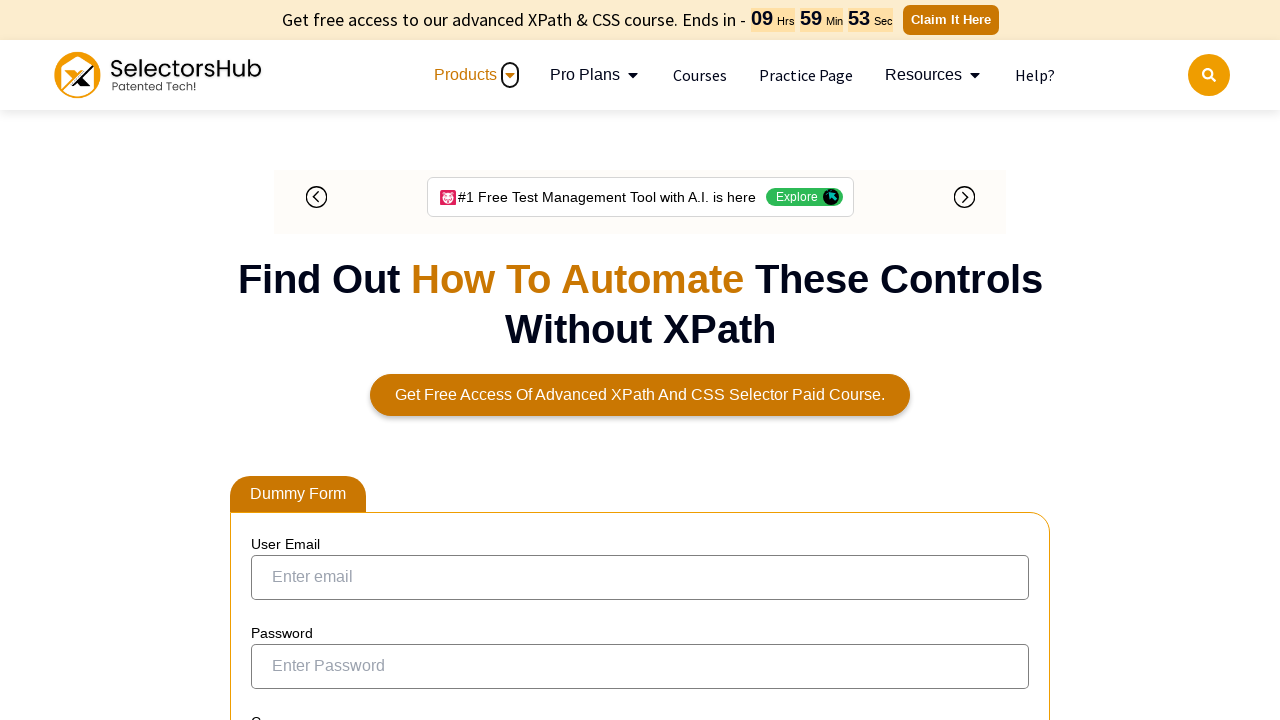